Tests drag and drop functionality by moving element A to container B and back, verifying elements are in their correct positions after each drag operation.

Starting URL: https://the-internet.herokuapp.com/drag_and_drop

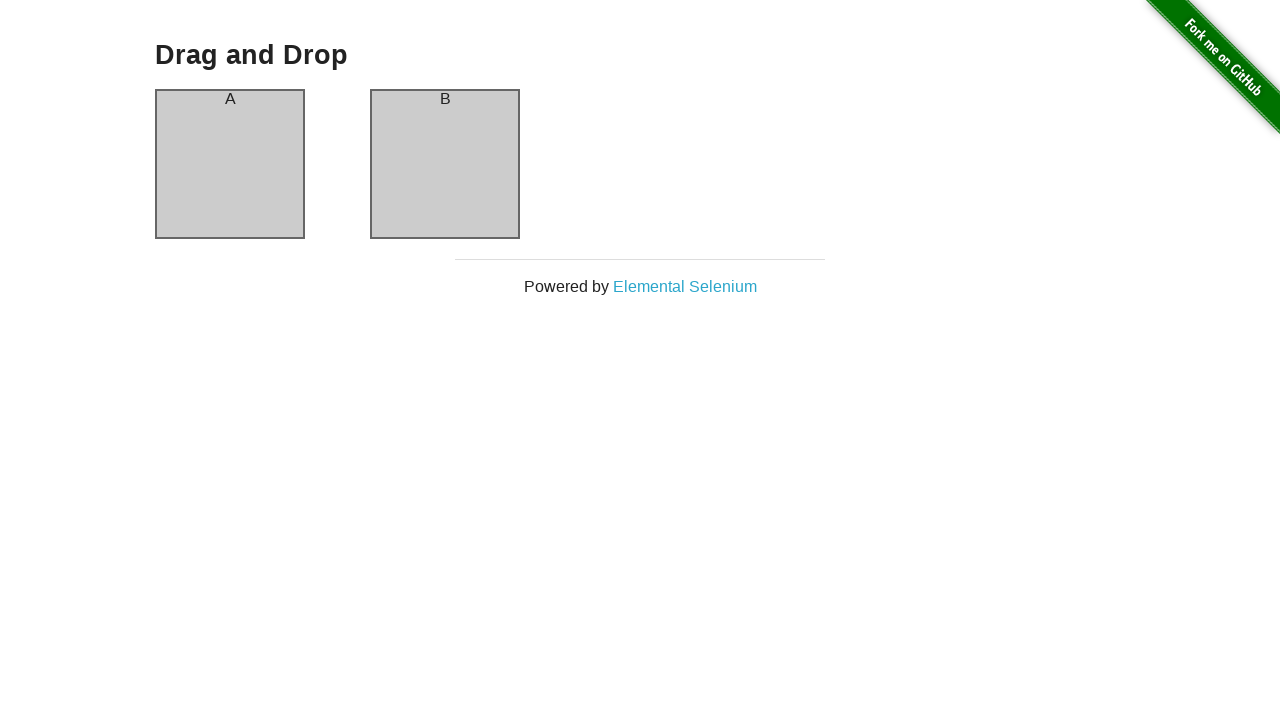

Waited for drag and drop page header to load
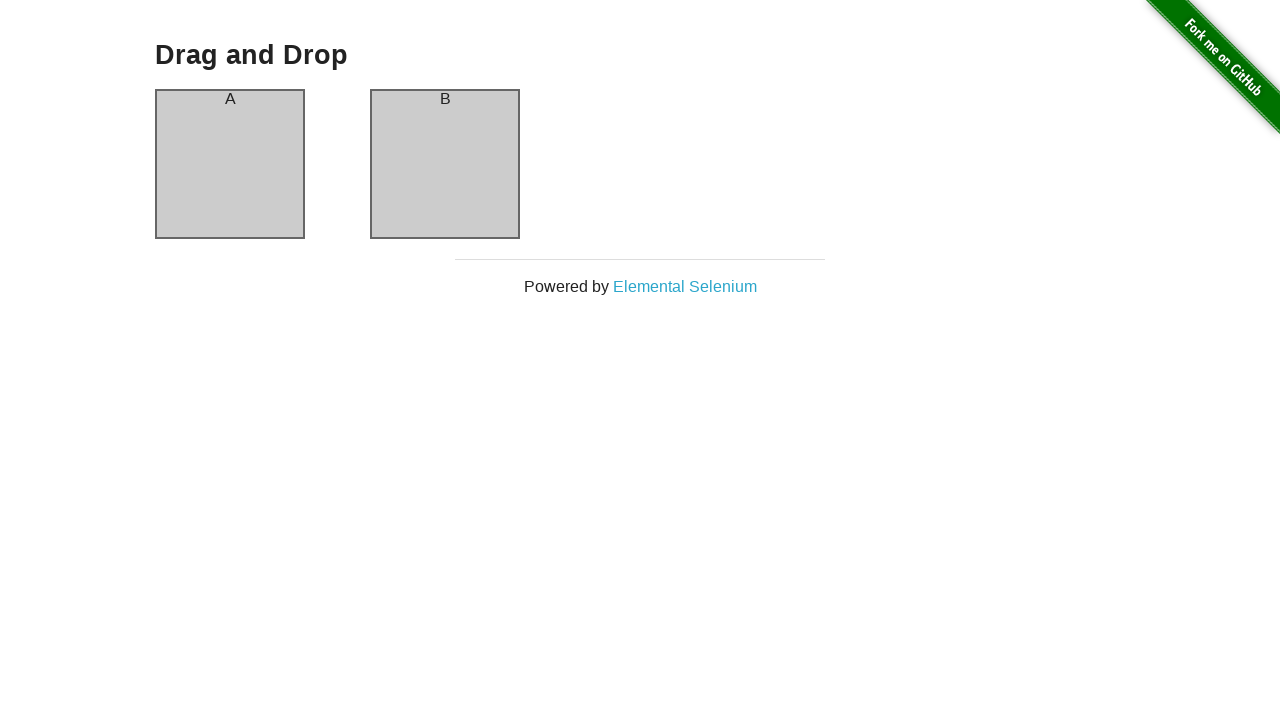

Located column A and column B headers
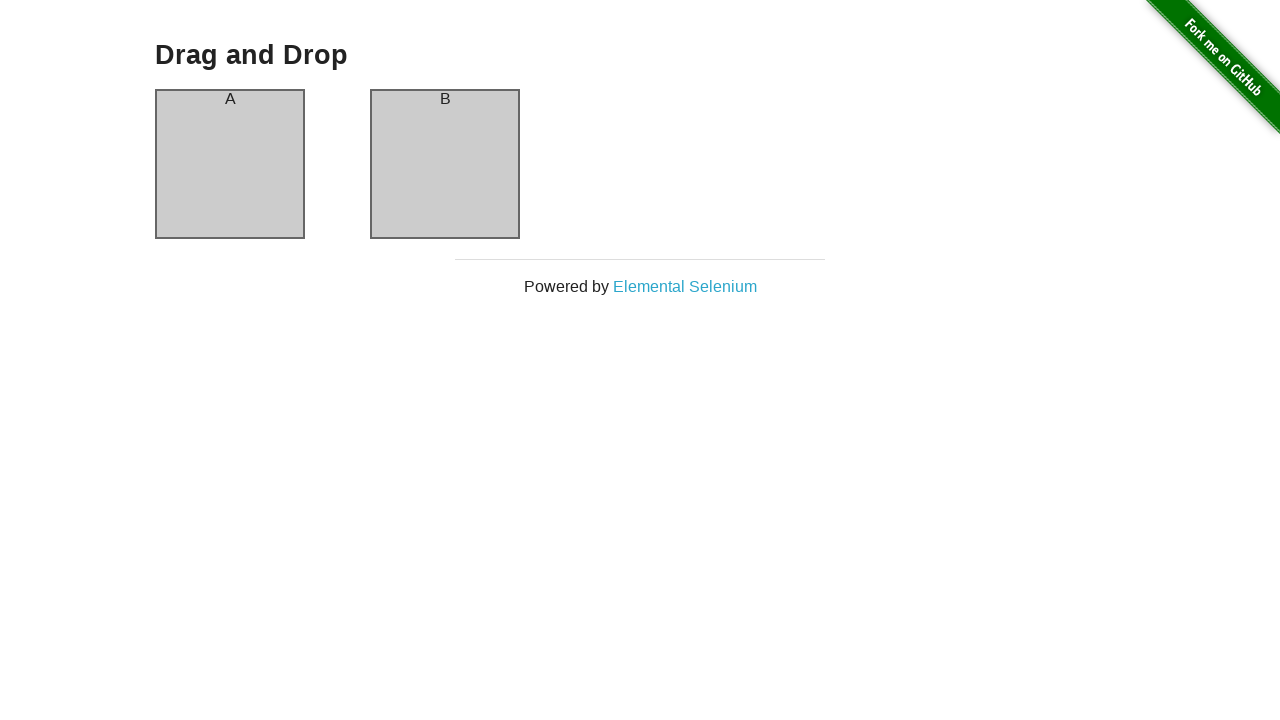

Verified column A header contains 'A'
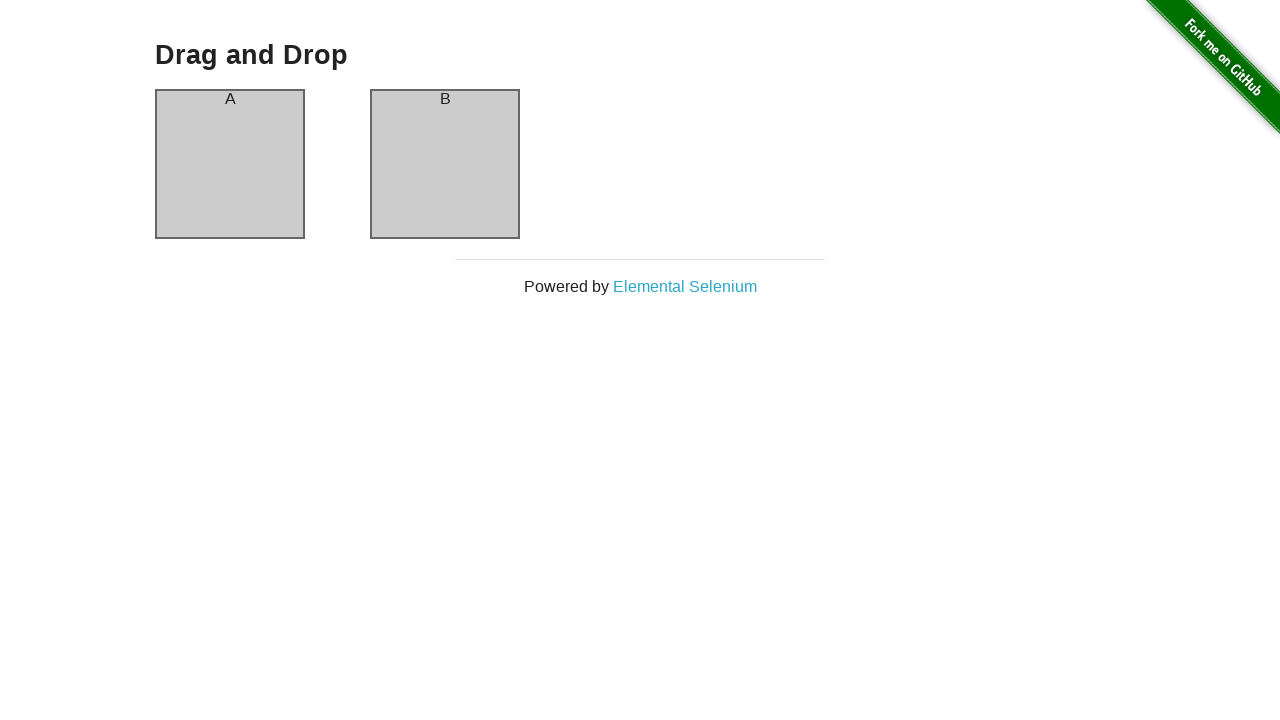

Verified column B header contains 'B'
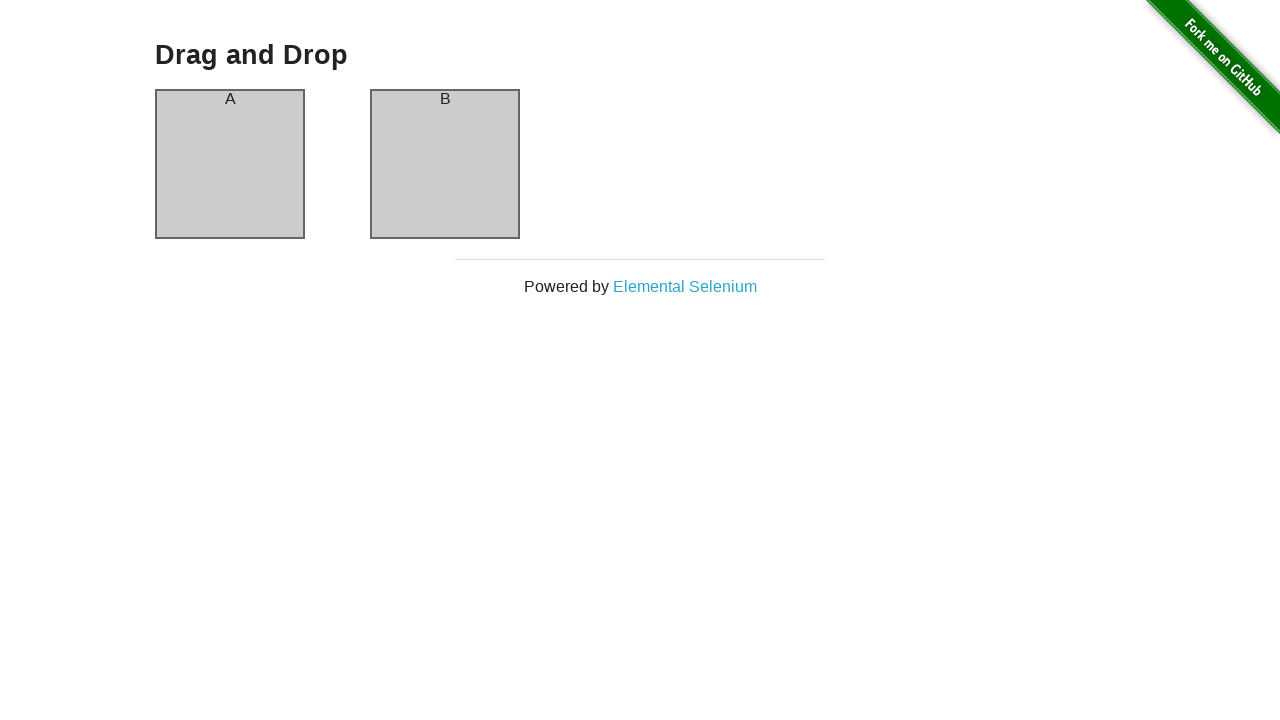

Located source (column A) and target (column B) elements
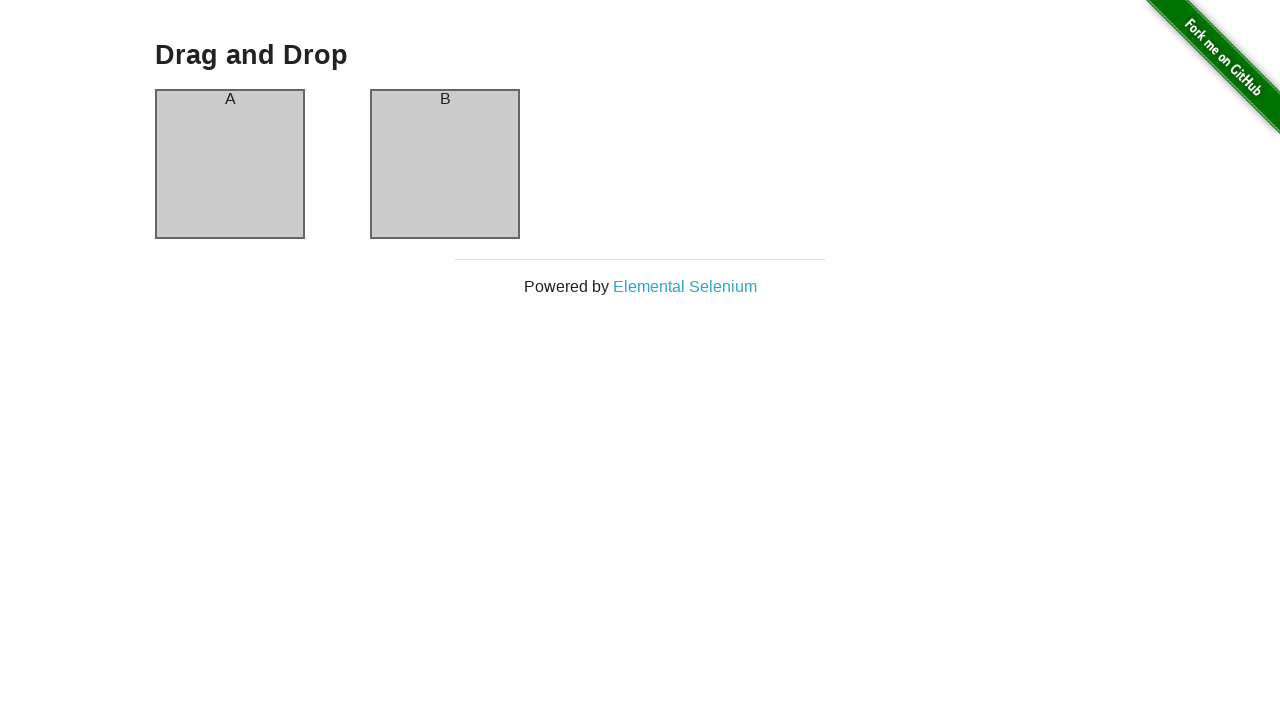

Dragged element A from column A to column B at (445, 164)
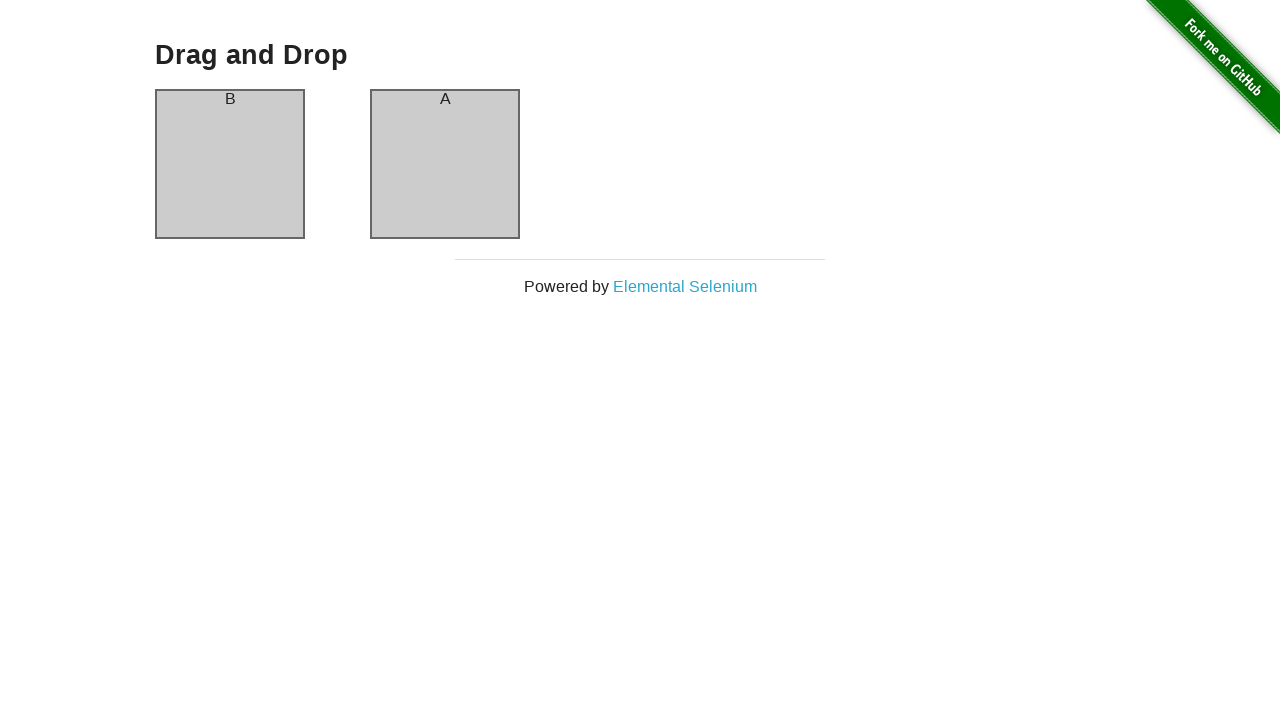

Waited 500ms for DOM update after first drag
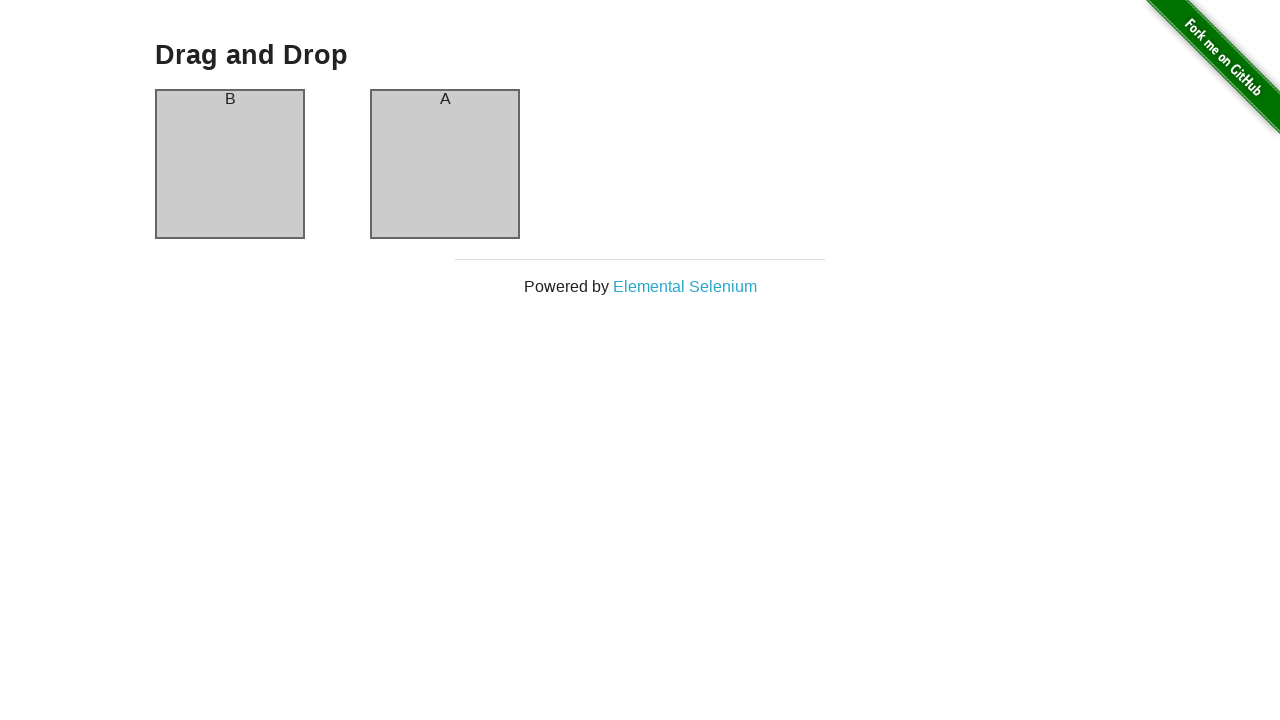

Located column headers after first drag to verify swap
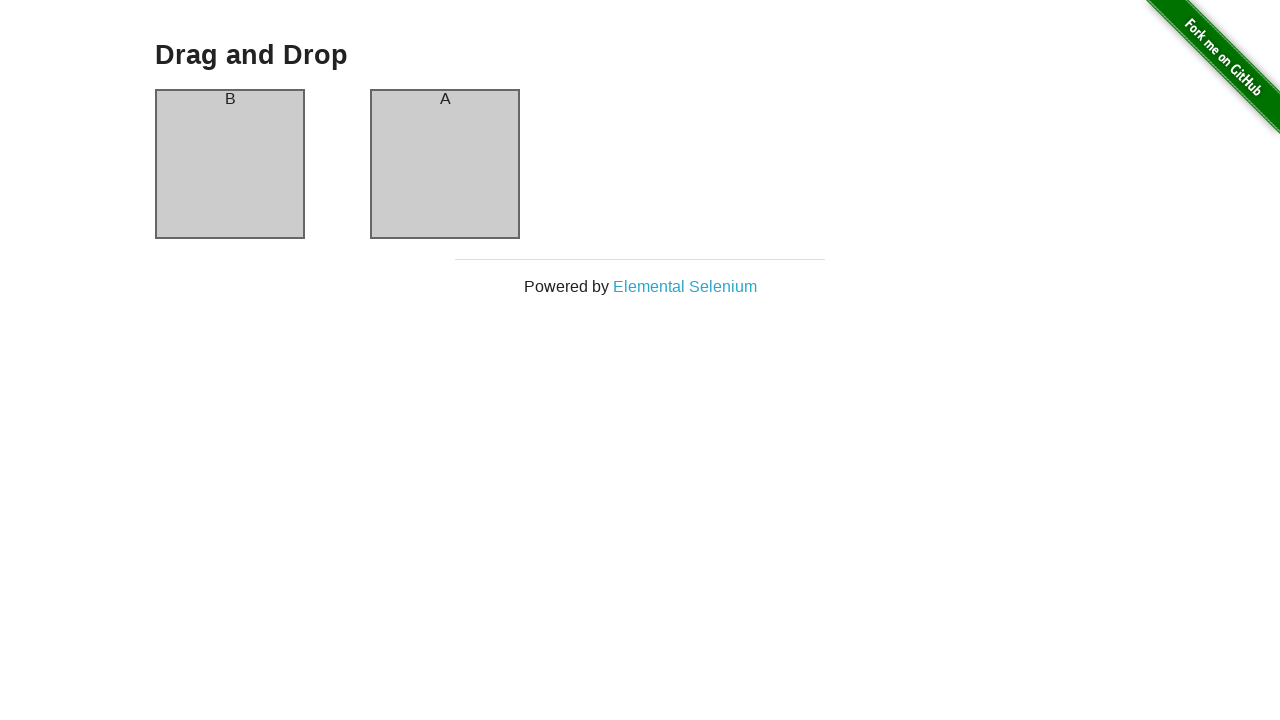

Located source (column B) and target (column A) elements for return drag
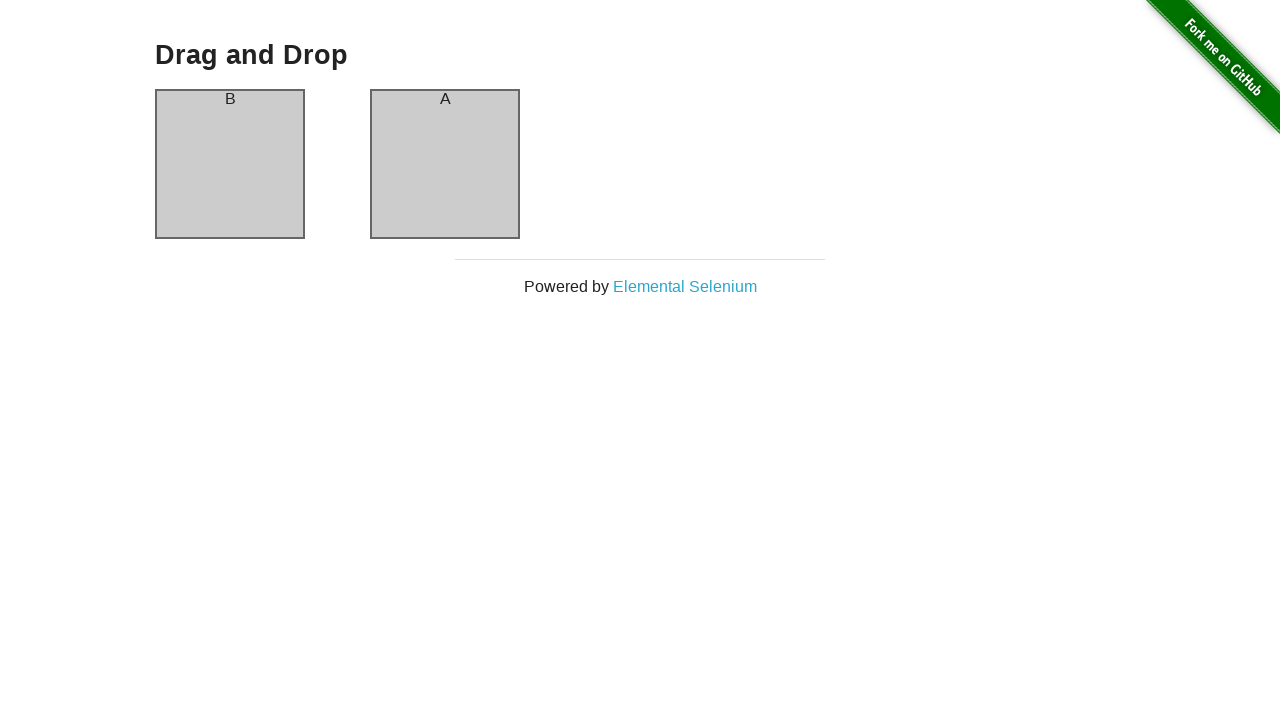

Dragged element B from column B back to column A at (230, 164)
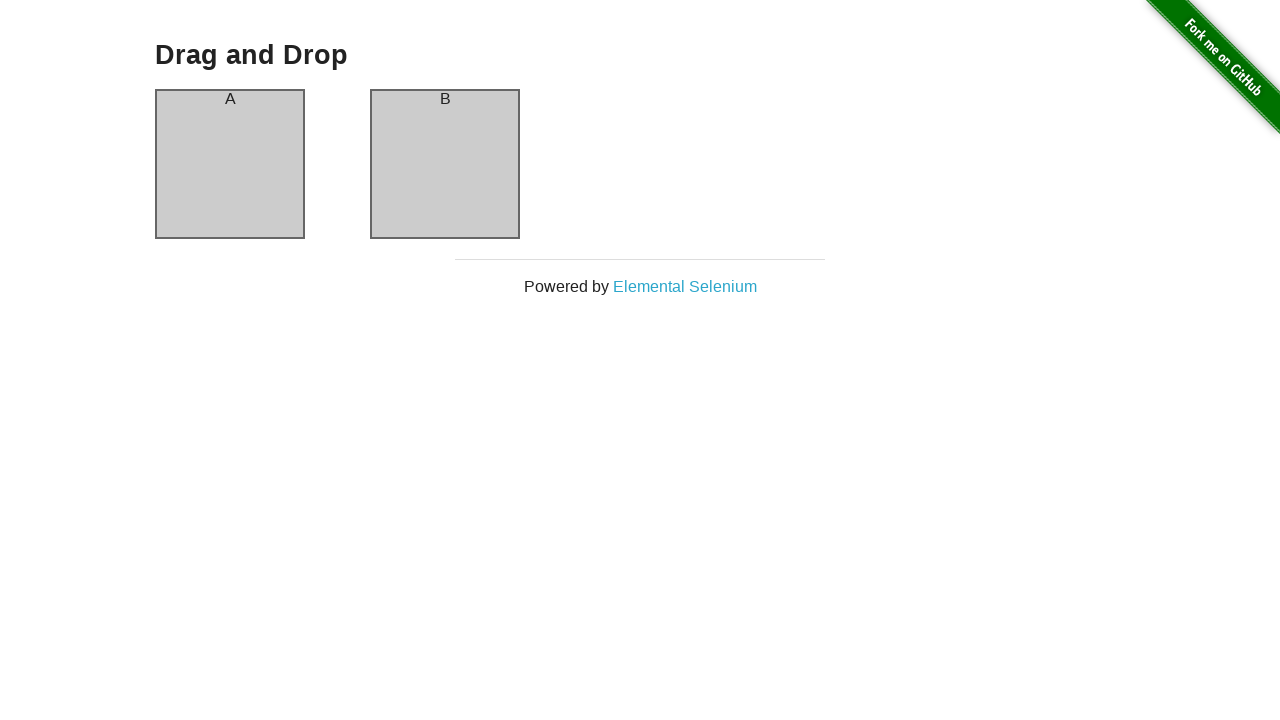

Waited 500ms for DOM update after return drag
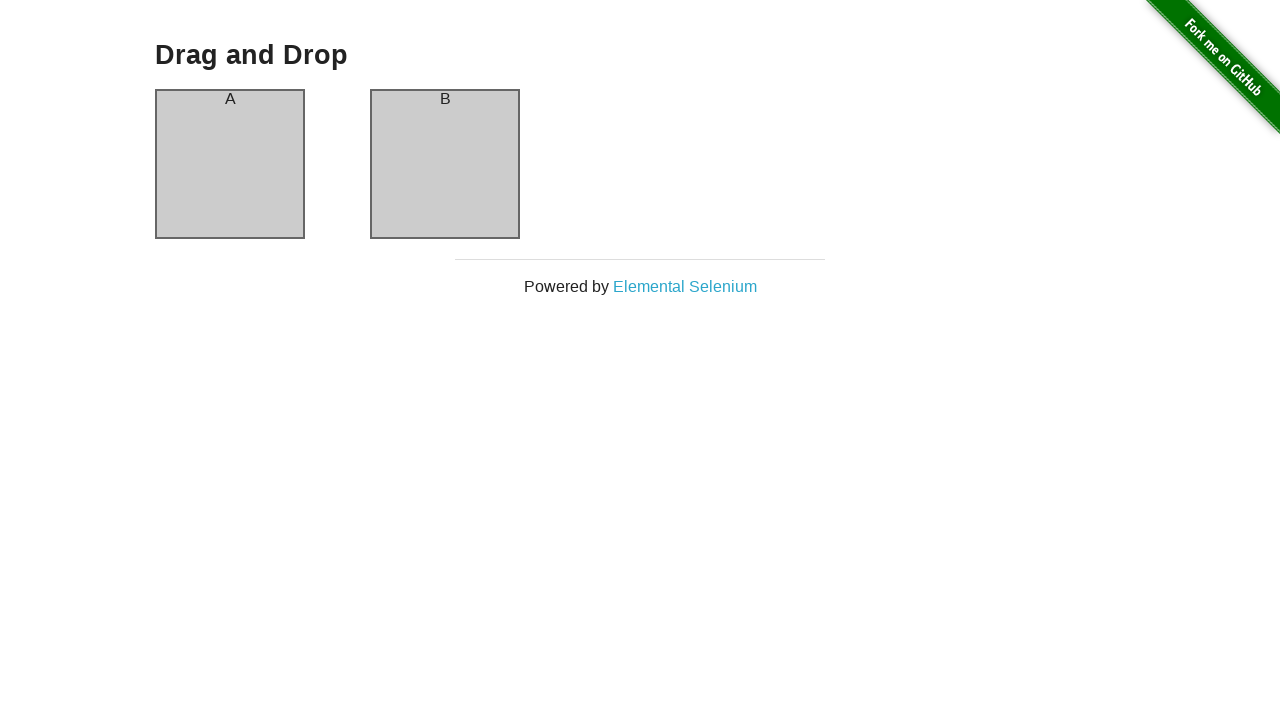

Located column headers after return drag to verify original positions restored
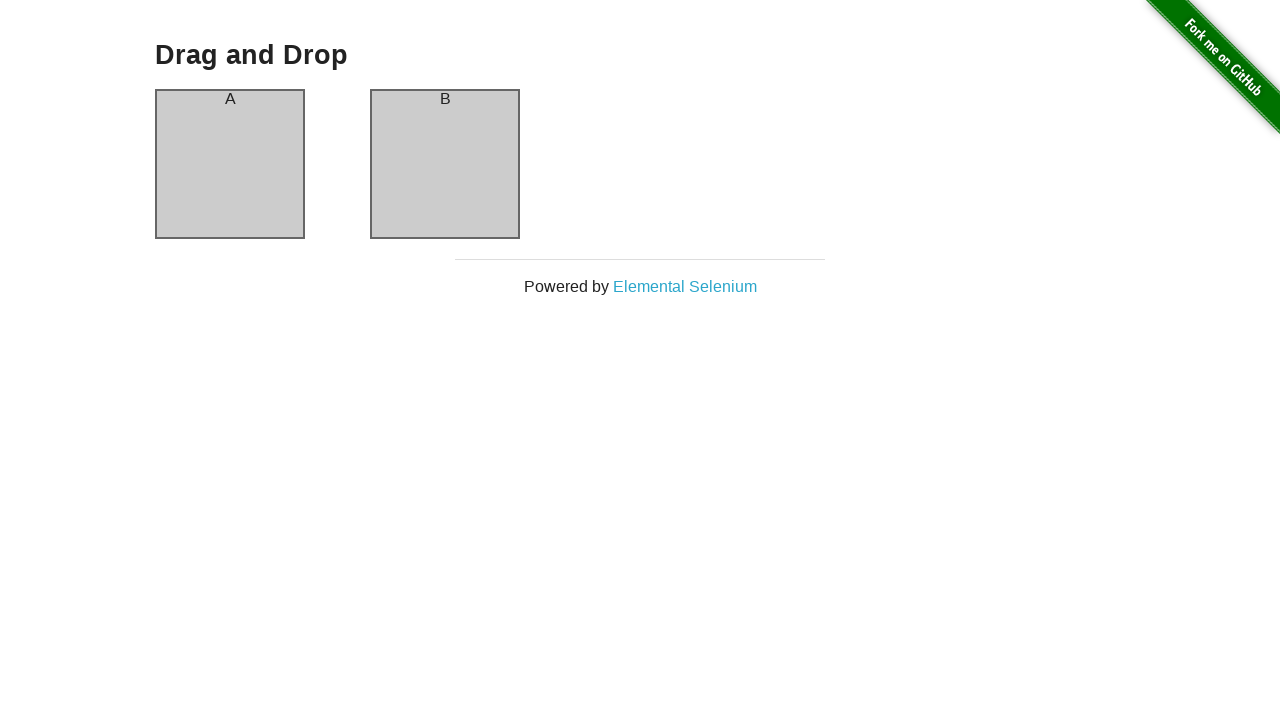

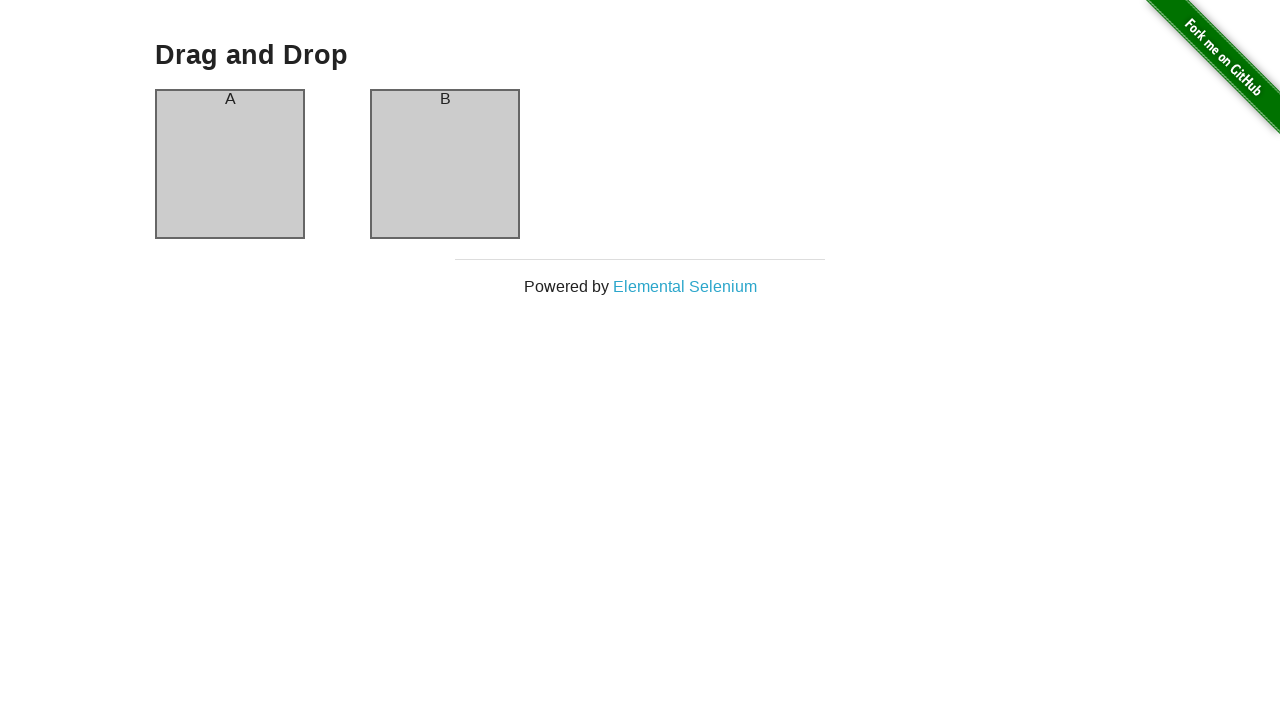